Tests checkbox and radio button selection by clicking on the age under 18 radio button and development checkbox, then verifying they are selected

Starting URL: https://automationfc.github.io/basic-form/index.html

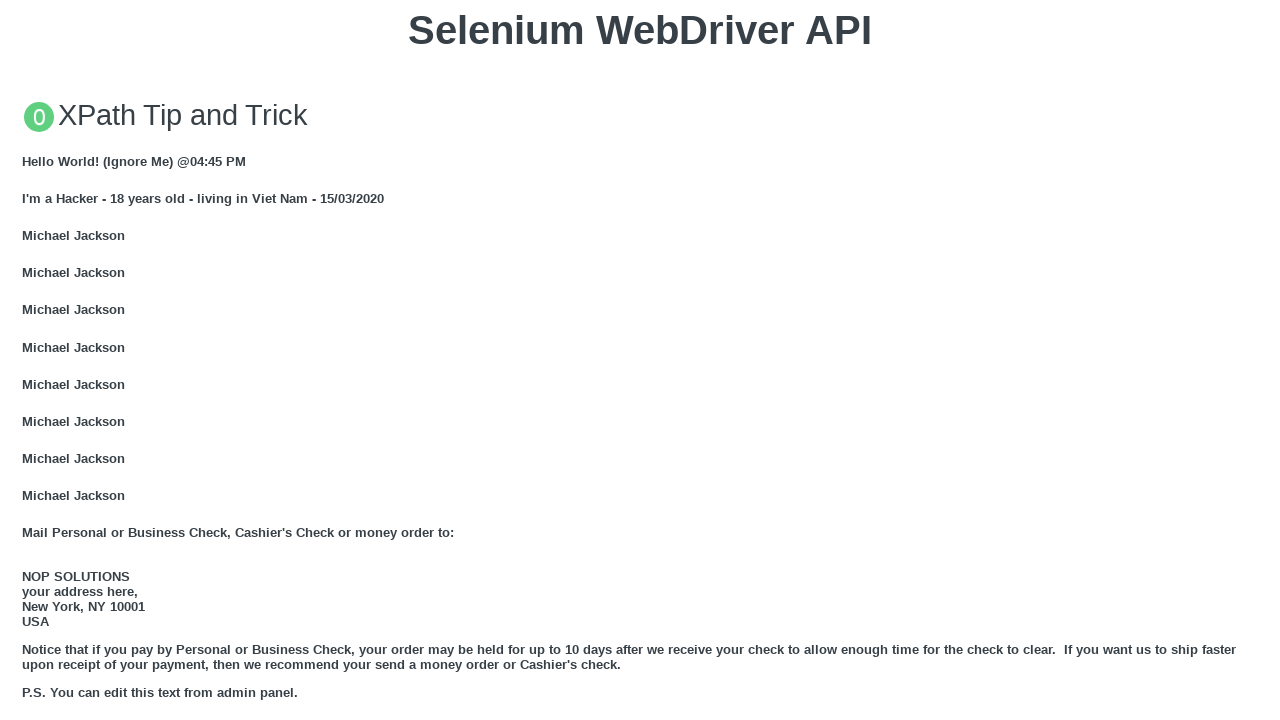

Clicked age under 18 radio button at (28, 360) on #under_18
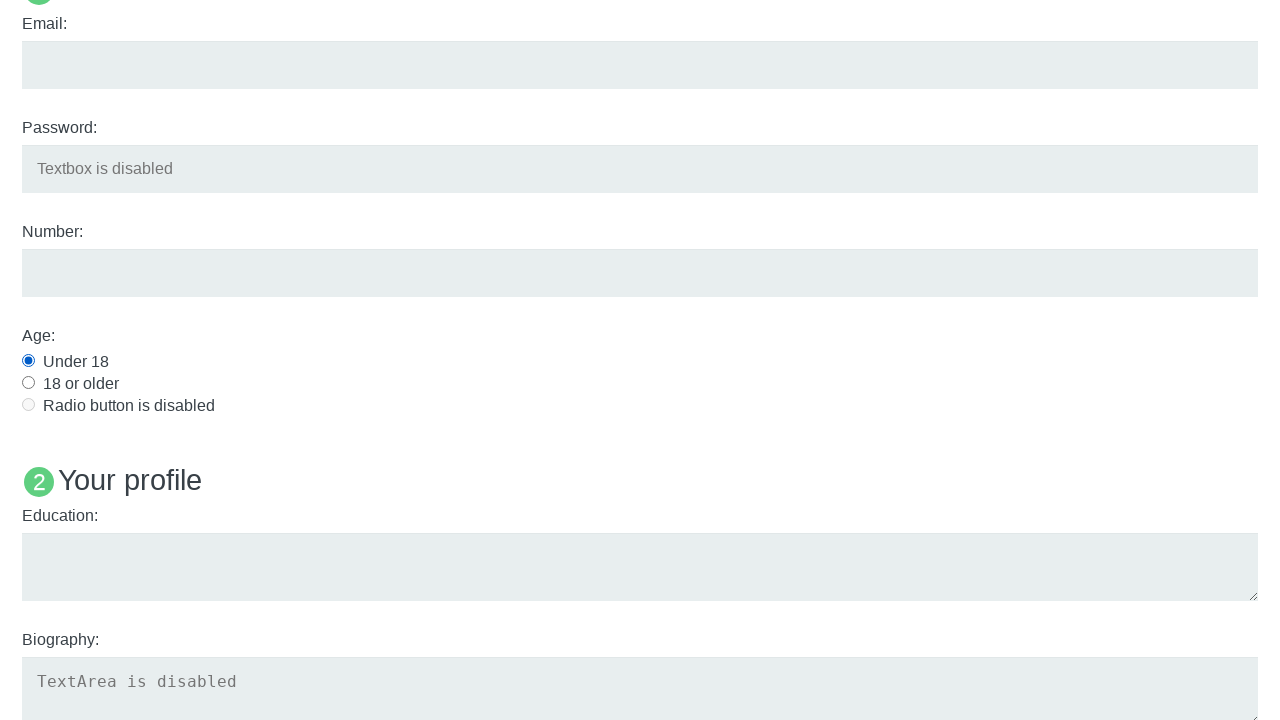

Clicked development checkbox at (28, 361) on #development
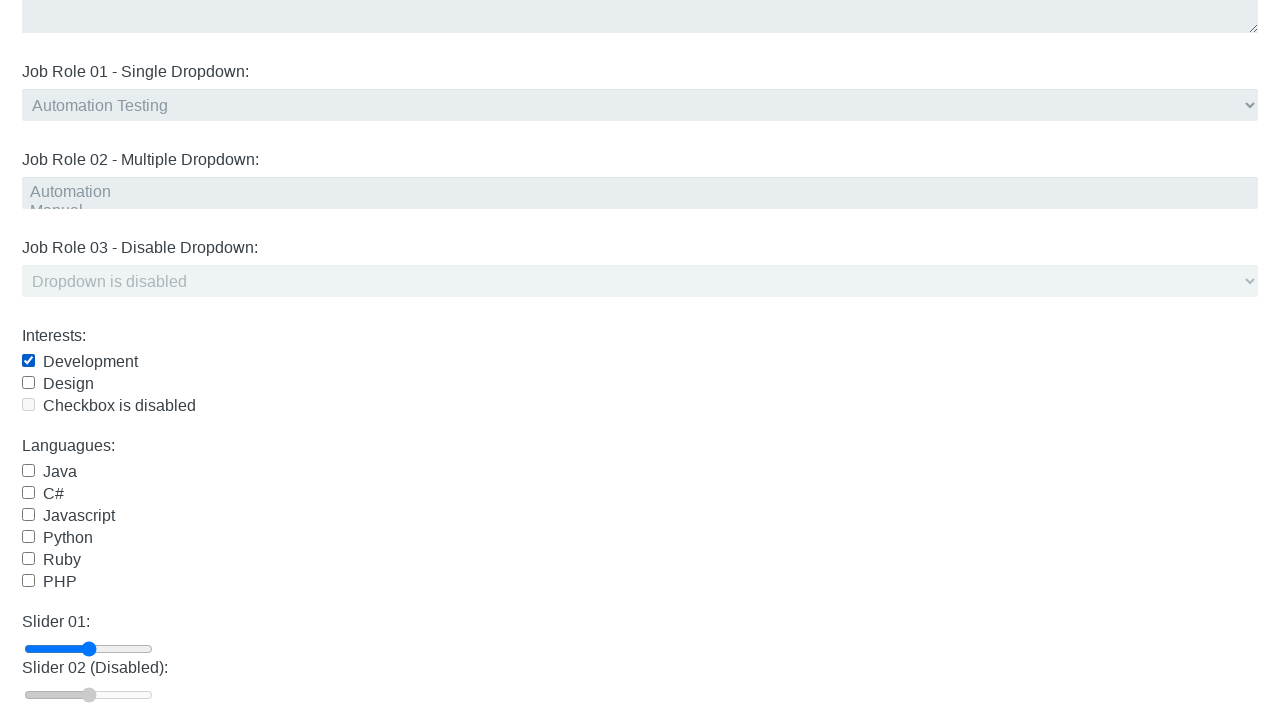

Waited for state changes to complete
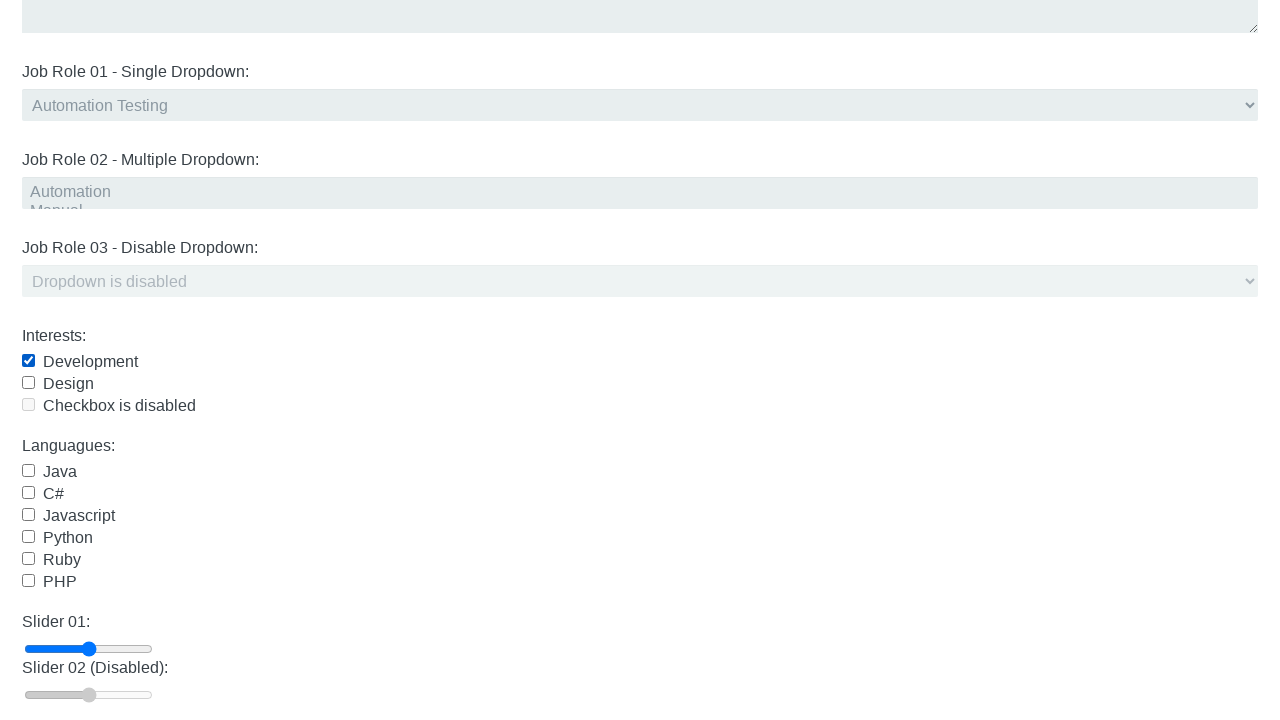

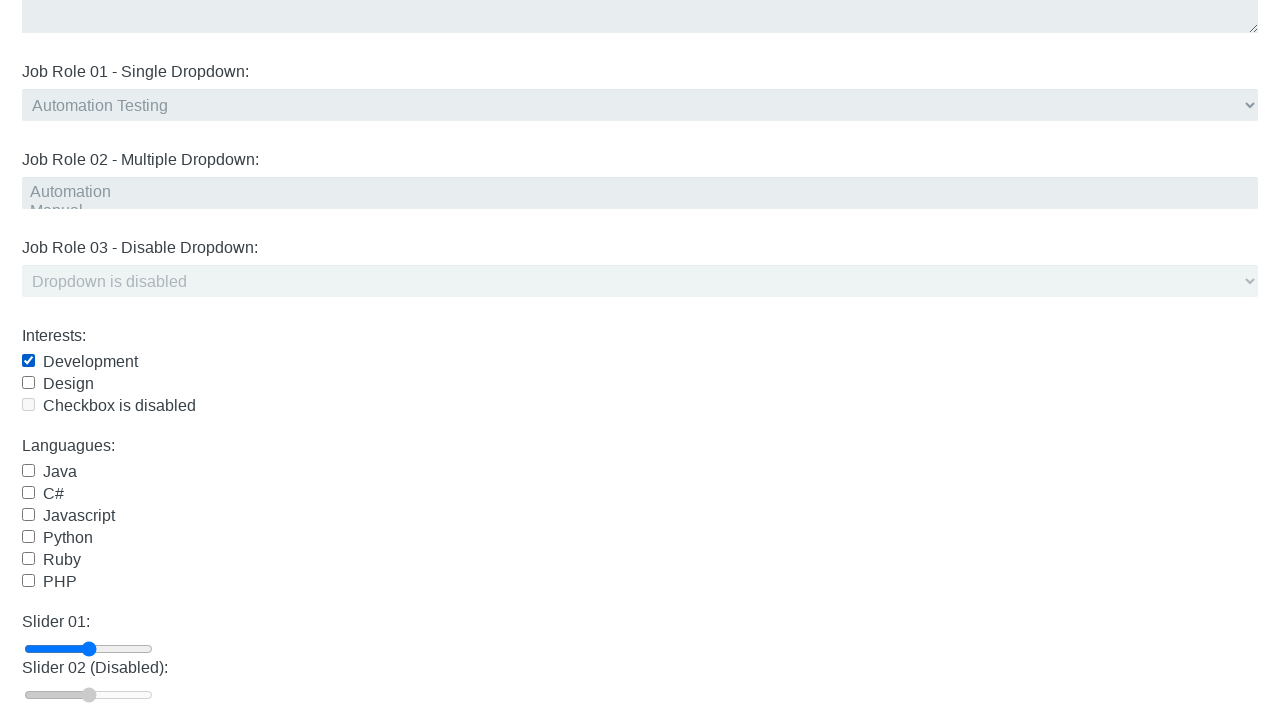